Tests dynamic data loading functionality by clicking the save/new user button on a demo page and waiting for the response.

Starting URL: http://syntaxprojects.com/dynamic-data-loading-demo.php

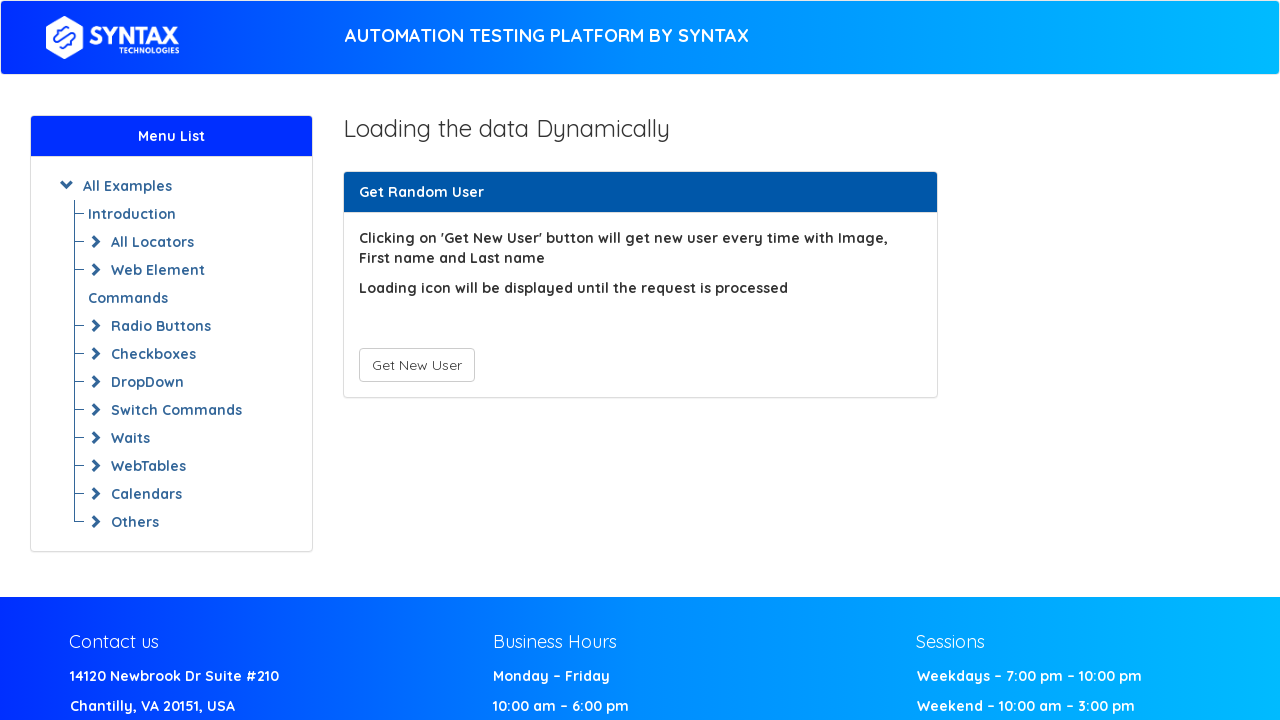

Navigated to dynamic data loading demo page
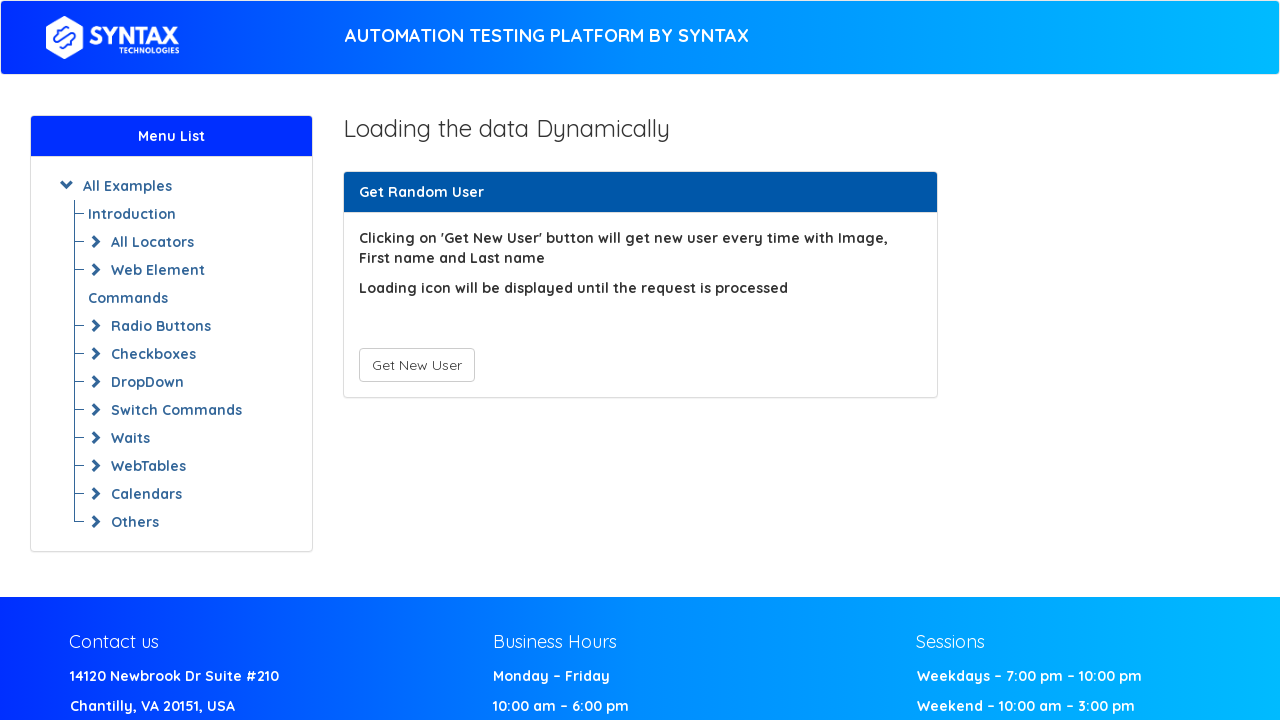

Clicked the save/new user button at (416, 365) on button#save
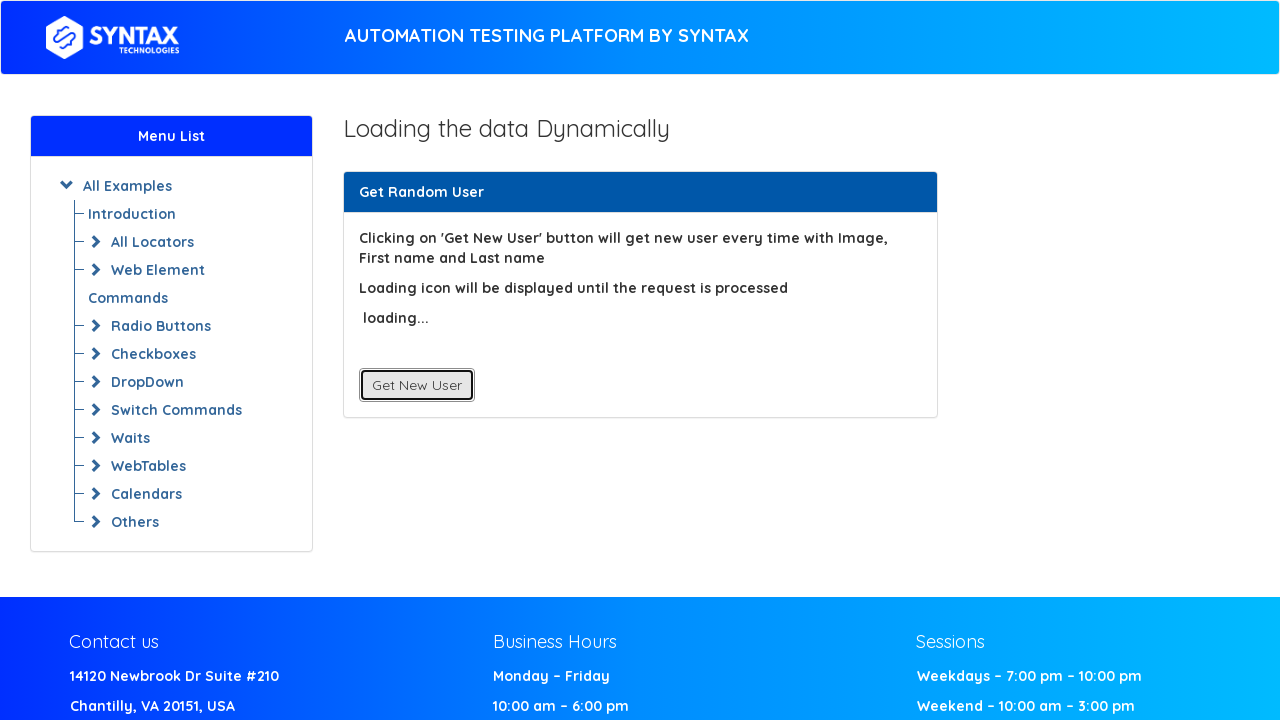

Waited 2 seconds for dynamic content to load after clicking save button
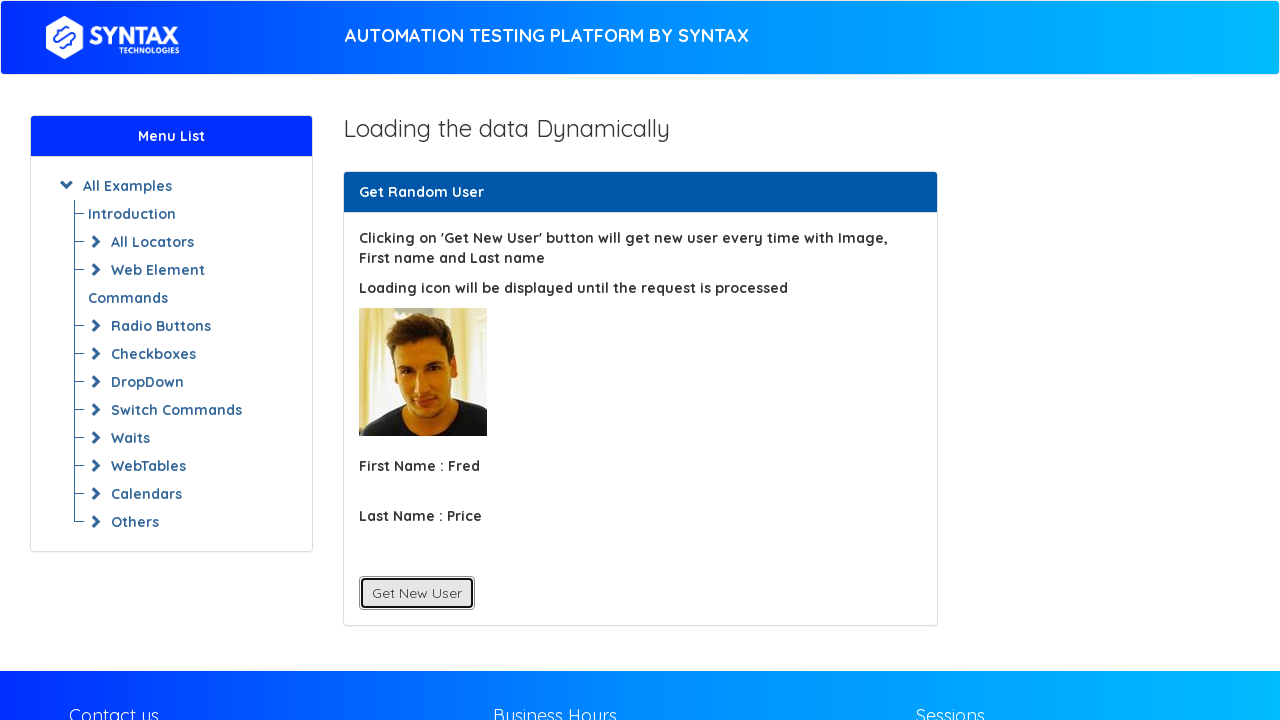

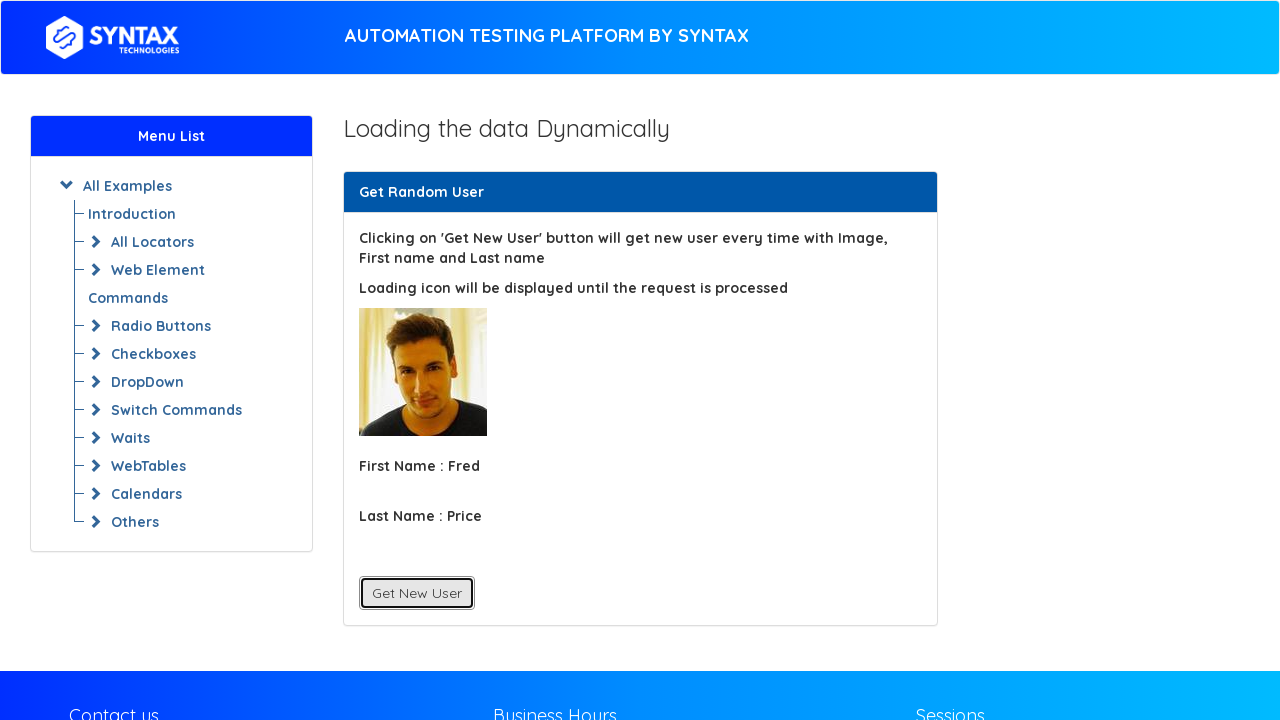